Fills out a registration/contact form with first name, last name, and email fields, then submits the form.

Starting URL: http://secure-retreat-92358.herokuapp.com/

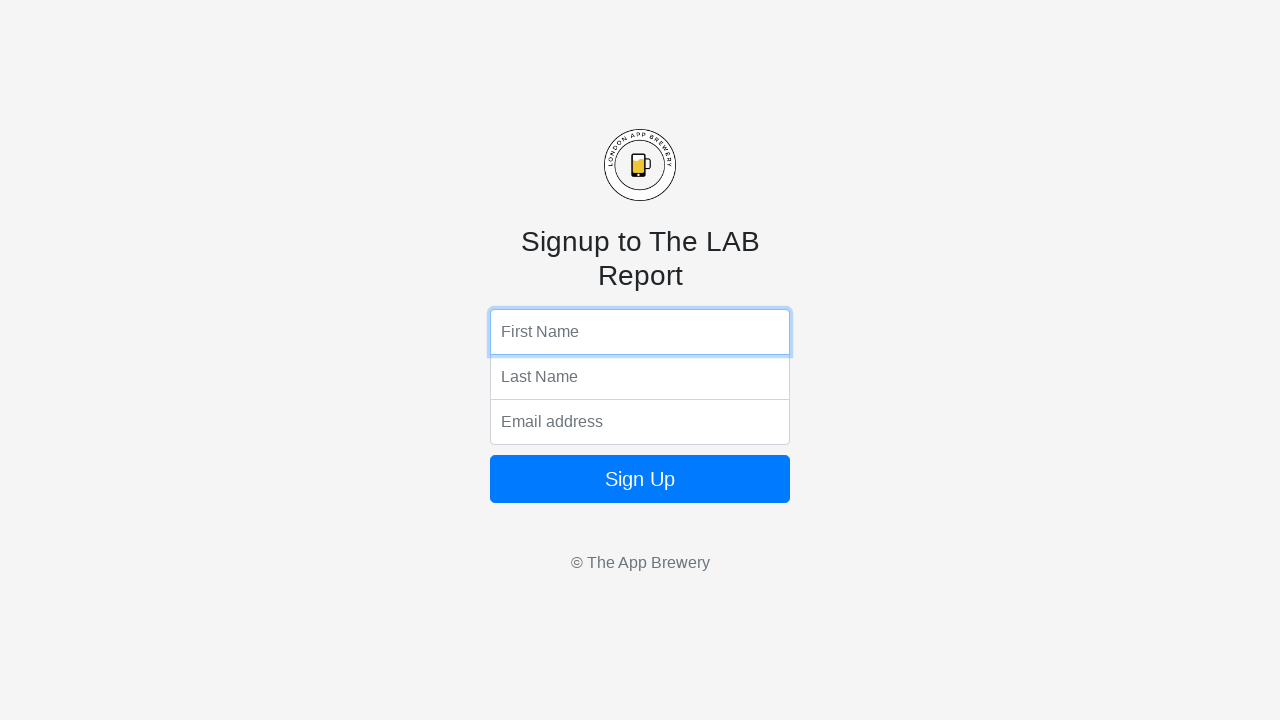

Filled first name field with 'Jennifer' on input[name='fName']
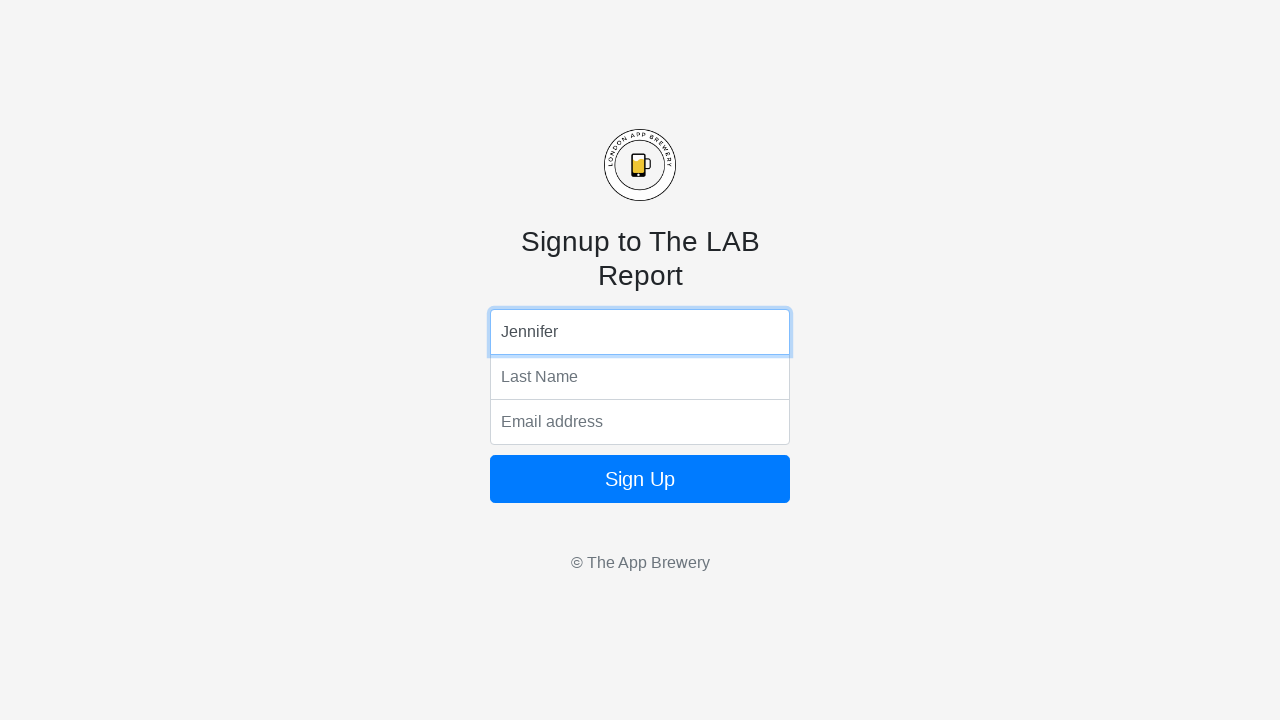

Filled last name field with 'Thompson' on input[name='lName']
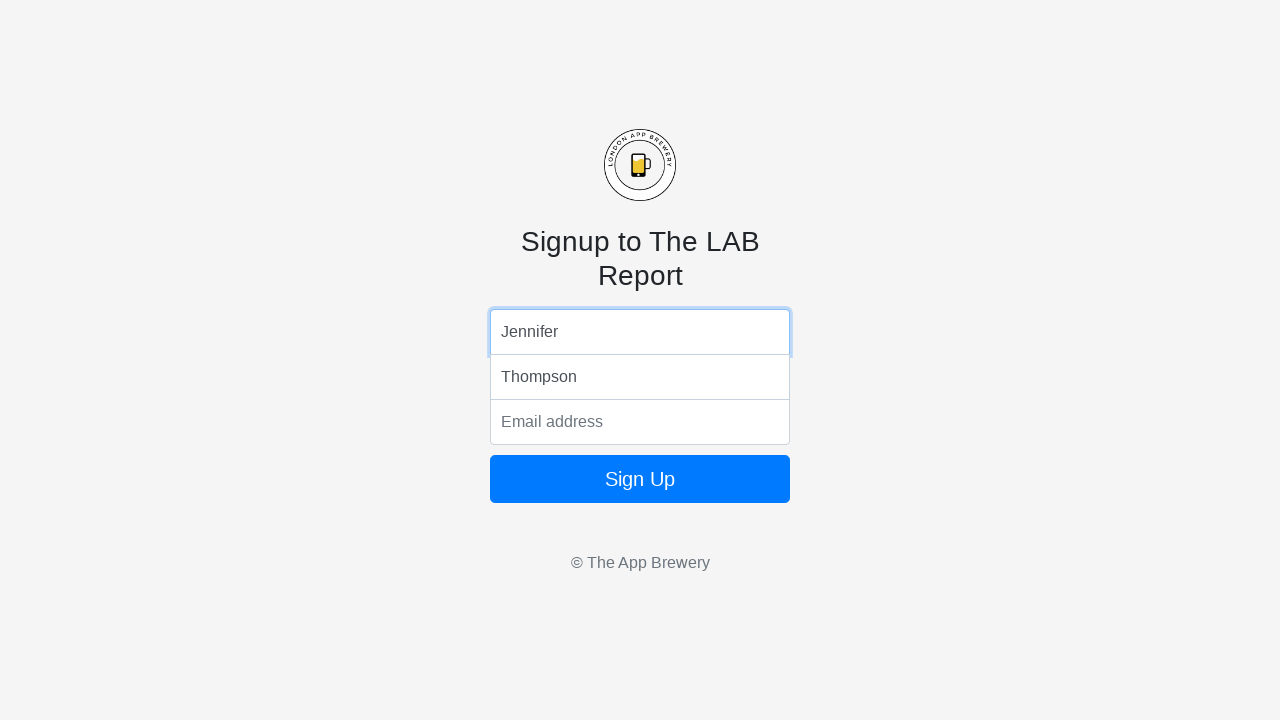

Filled email field with 'jennifer.thompson@example.com' on input[name='email']
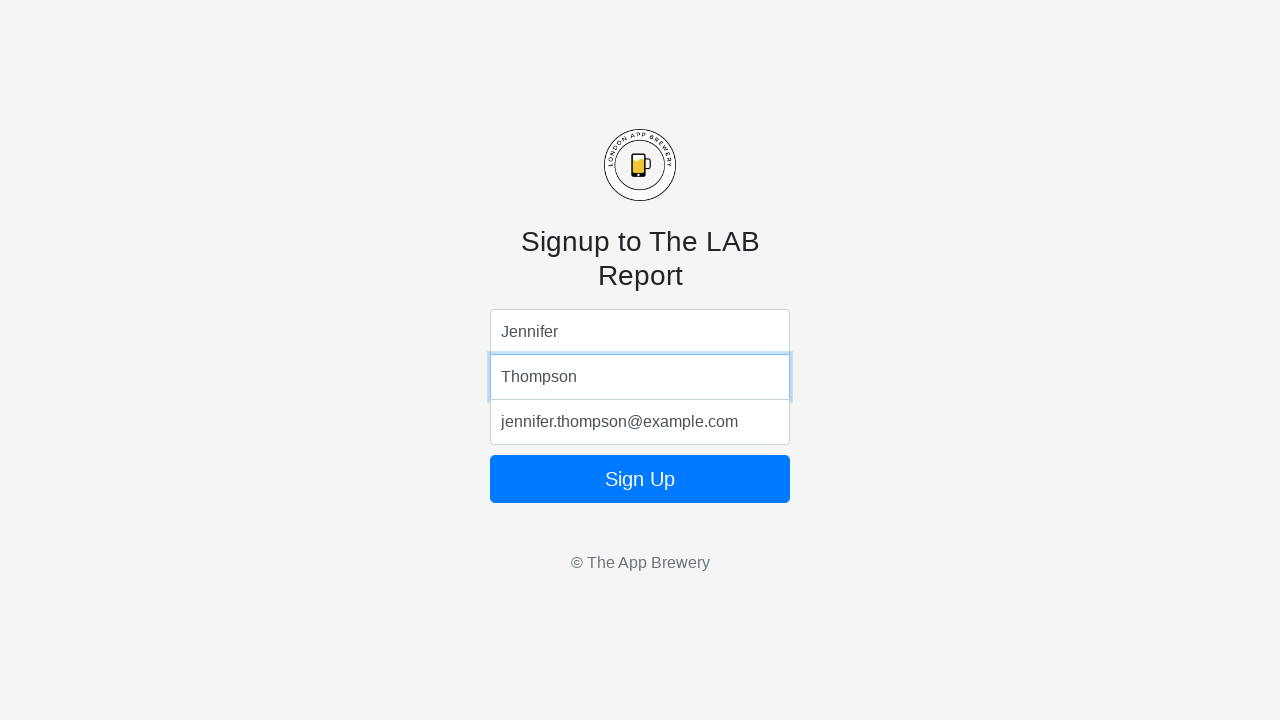

Clicked form submit button at (640, 479) on form button
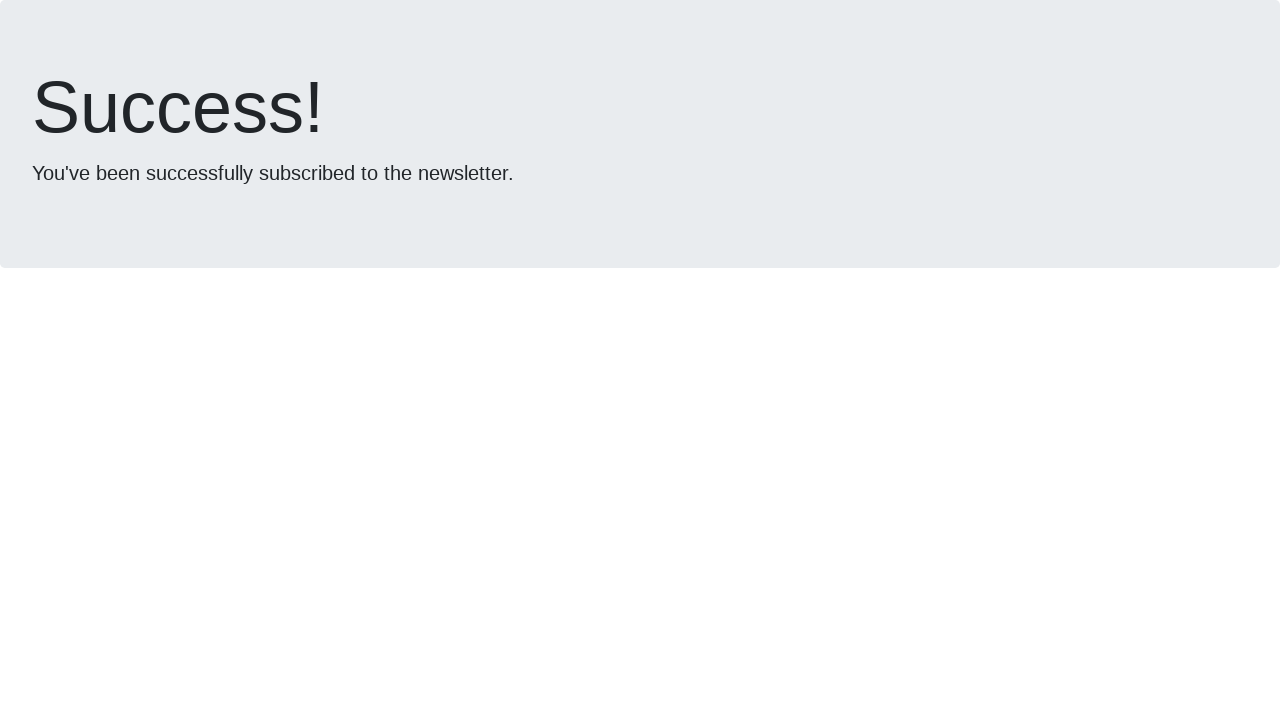

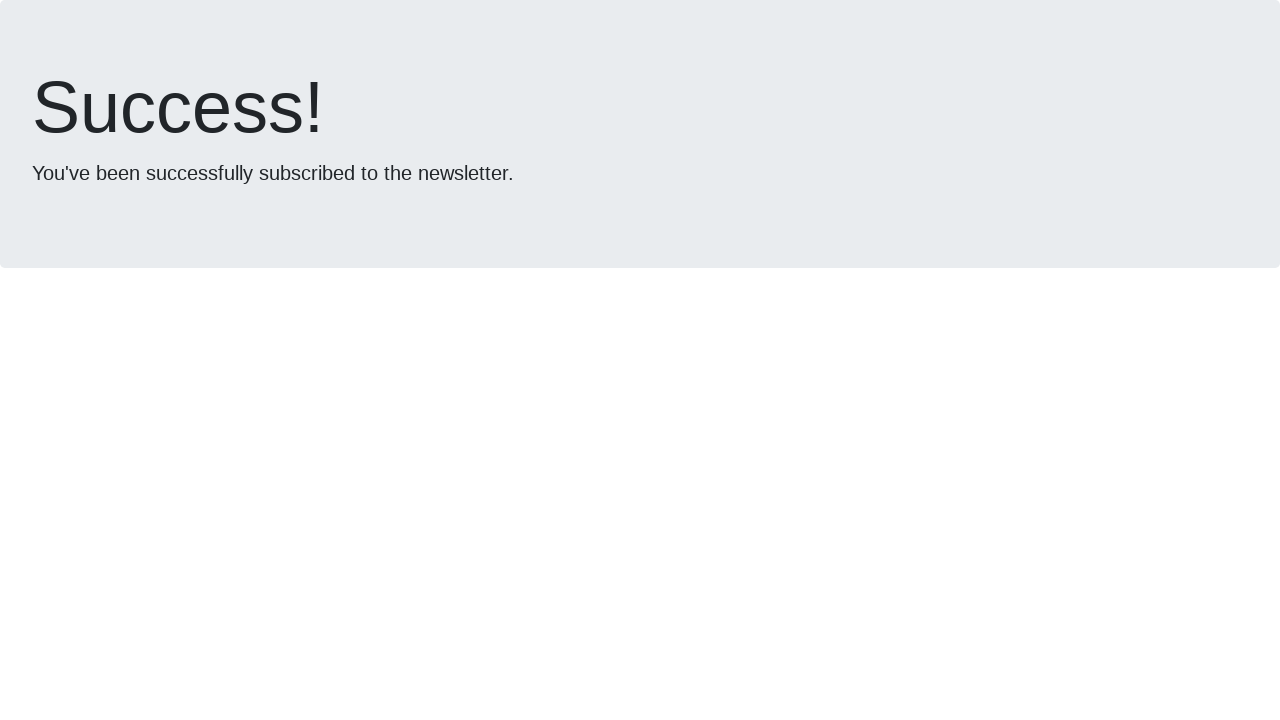